Tests finding a link by calculated text (based on mathematical formula), clicking it, then filling out a form with personal information (first name, last name, city, country) and submitting it.

Starting URL: http://suninjuly.github.io/find_link_text

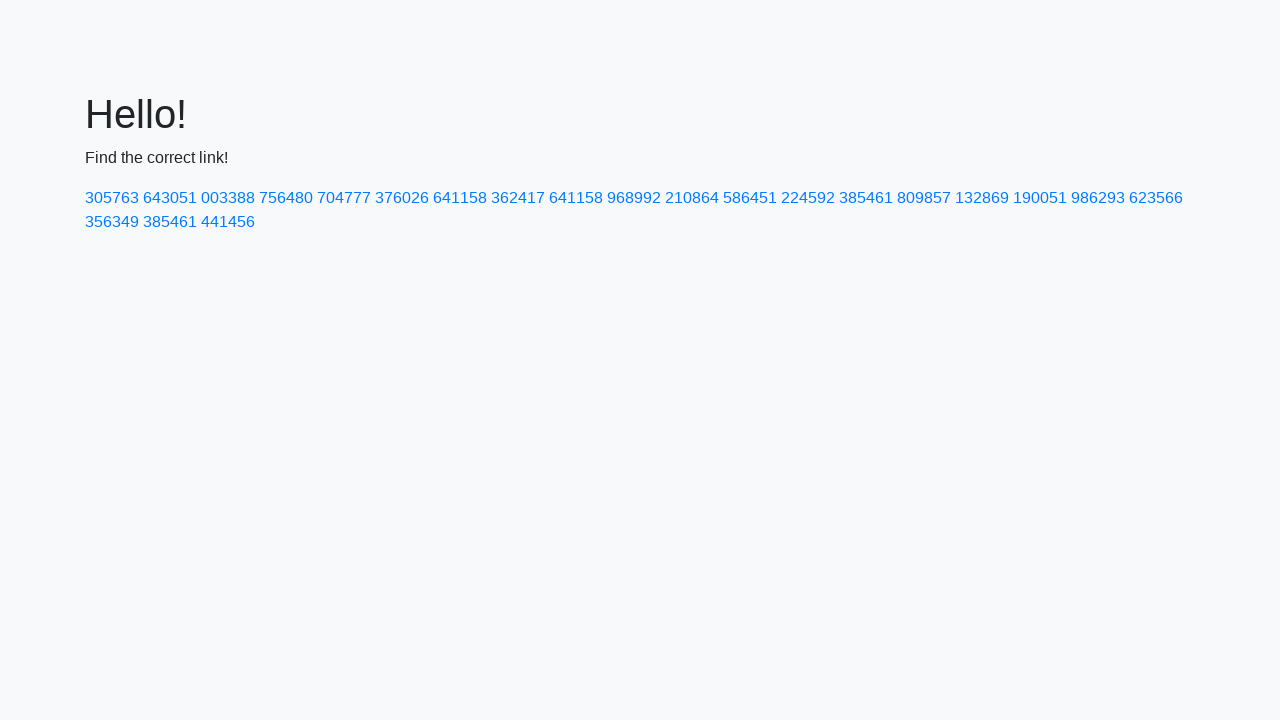

Clicked link with calculated text '224592' at (808, 198) on text=224592
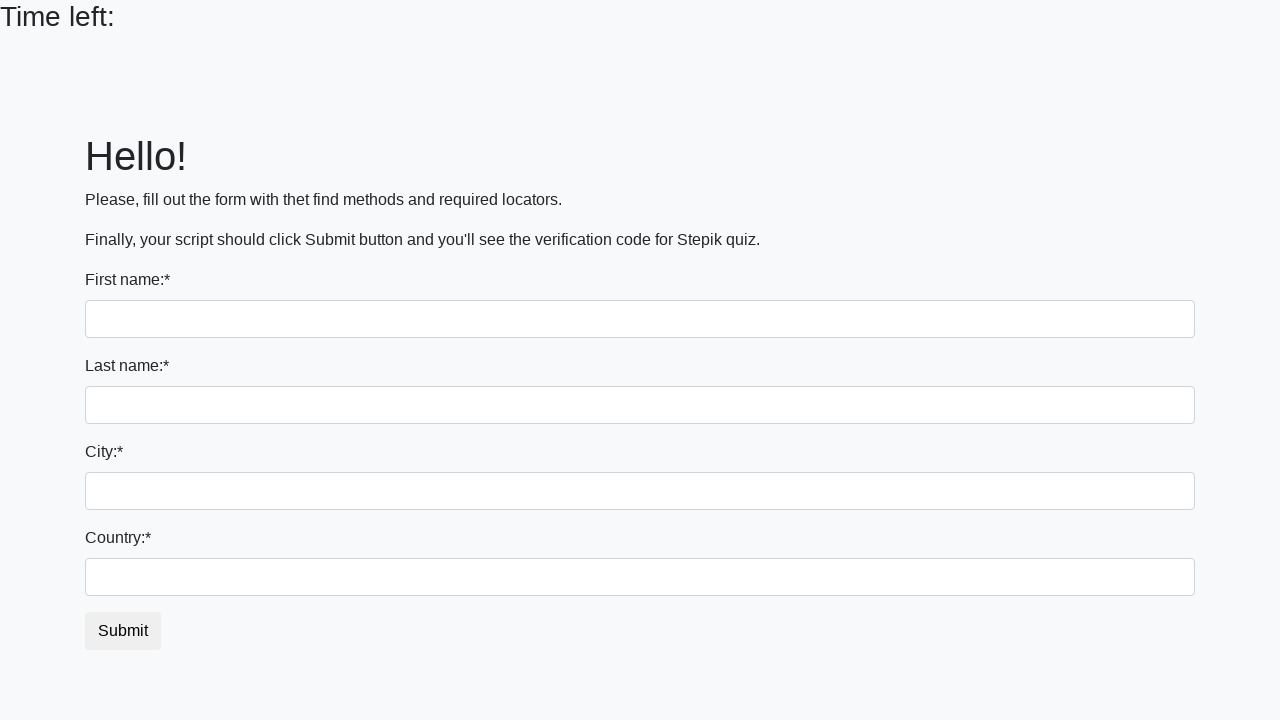

Filled first name field with 'Ivan' on input
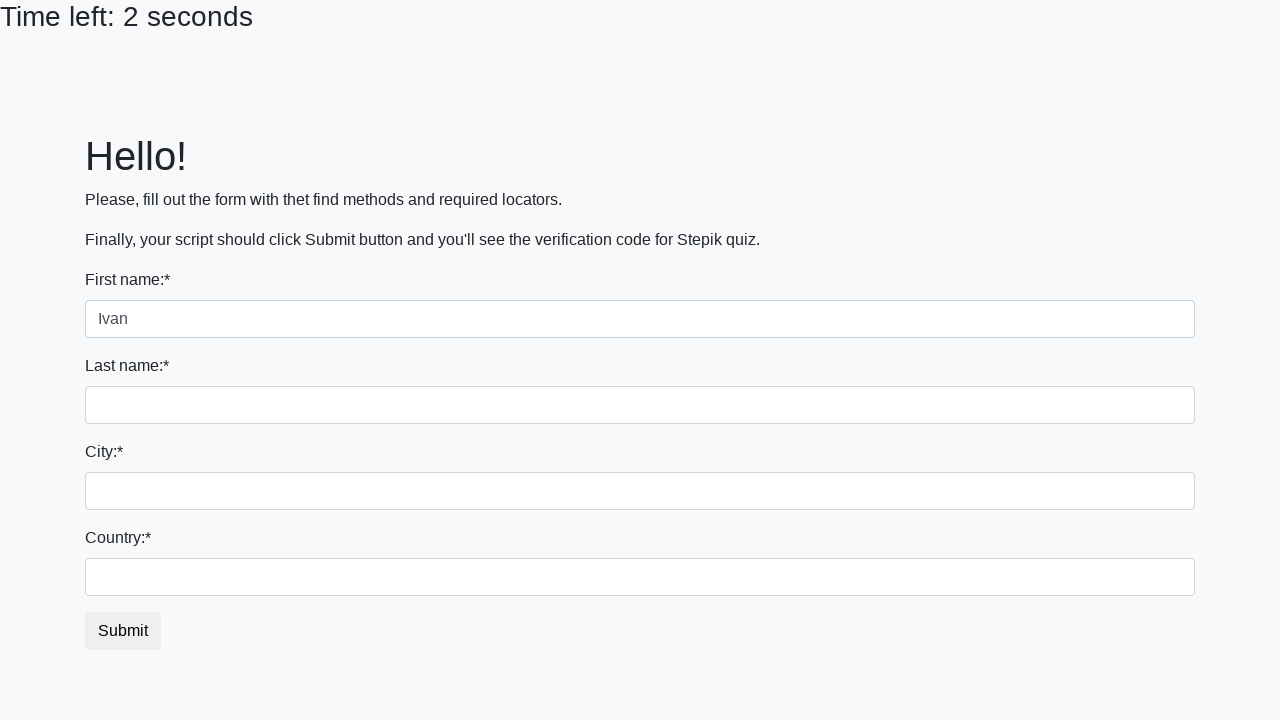

Filled last name field with 'Petrov' on input[name='last_name']
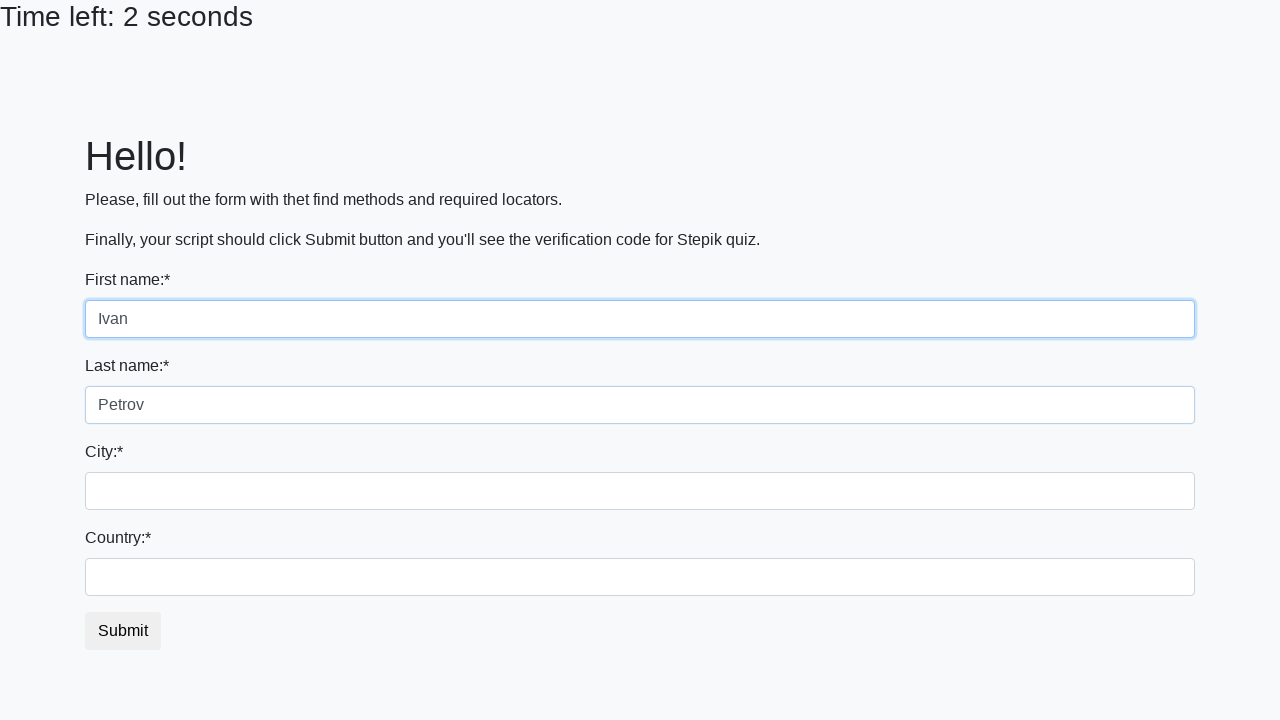

Filled city field with 'Smolensk' on .form-control.city
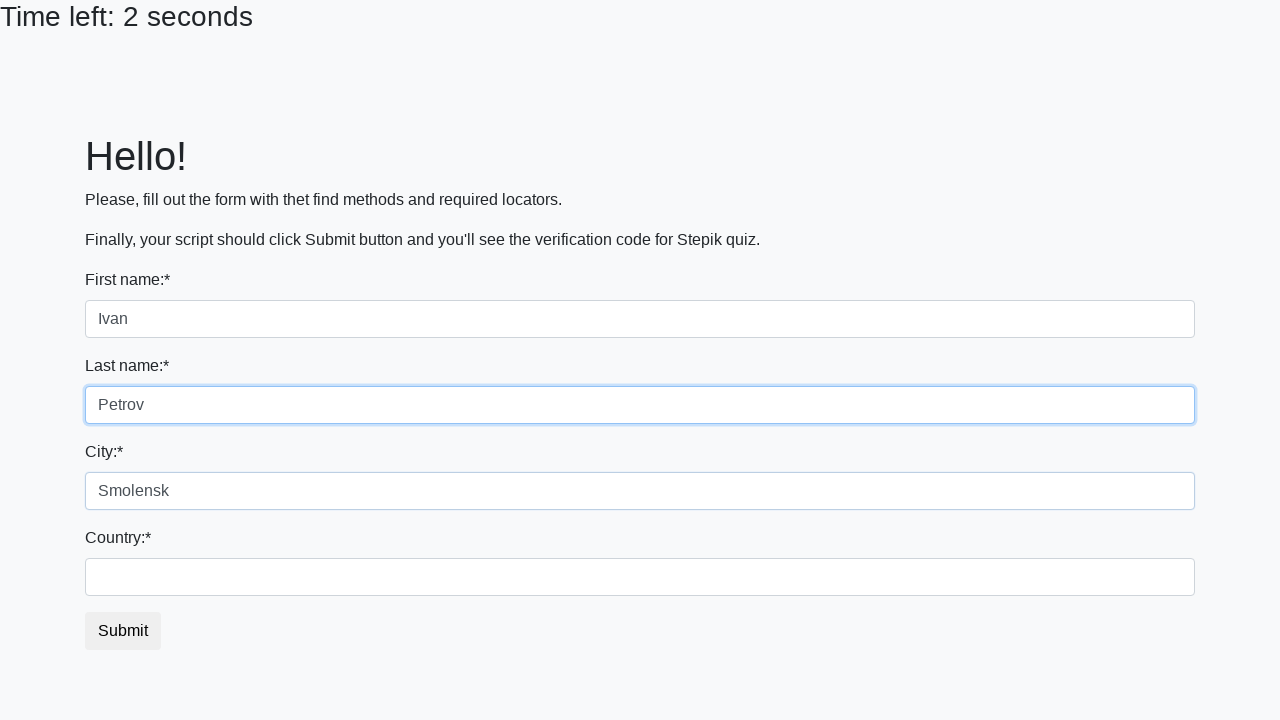

Filled country field with 'Russia' on #country
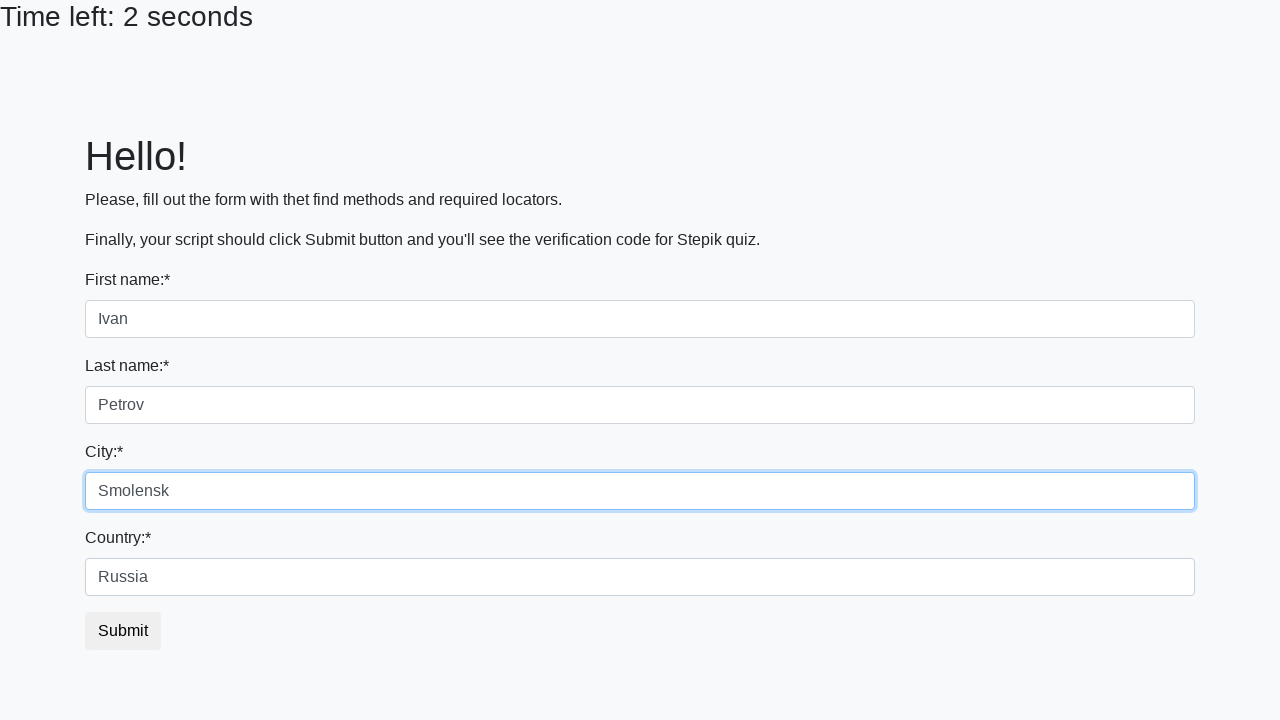

Clicked submit button to complete form at (123, 631) on button.btn
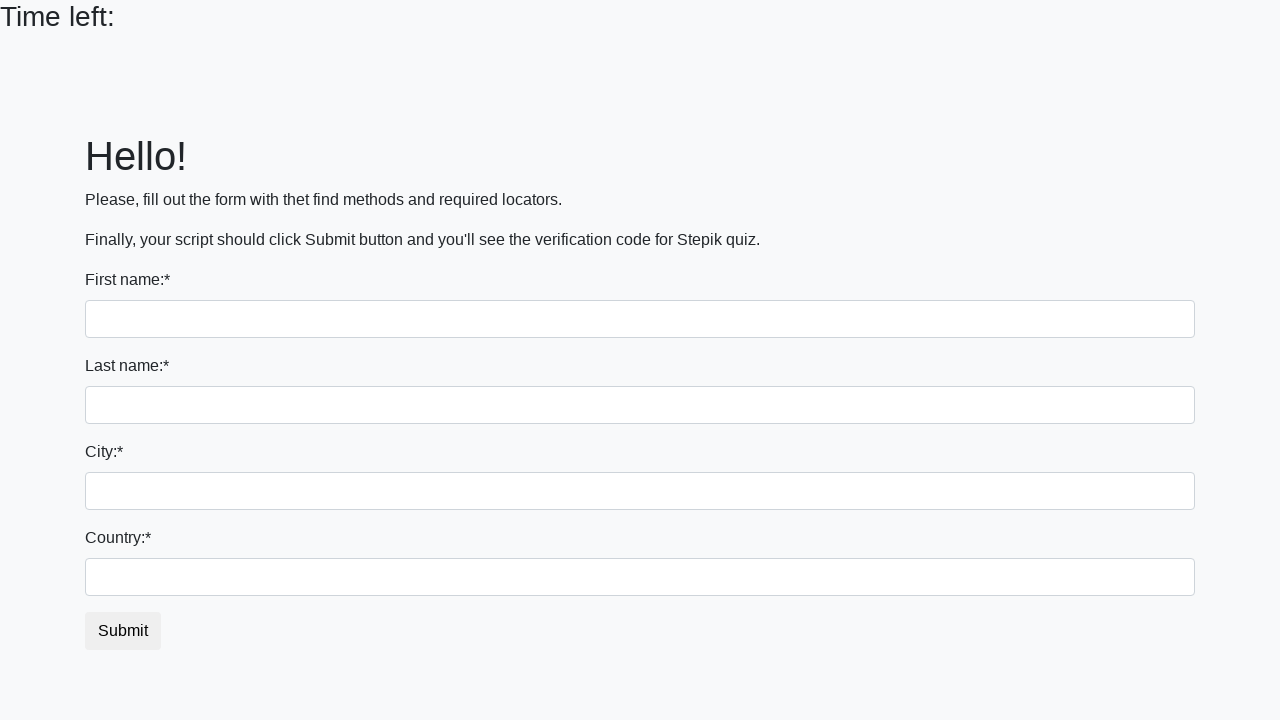

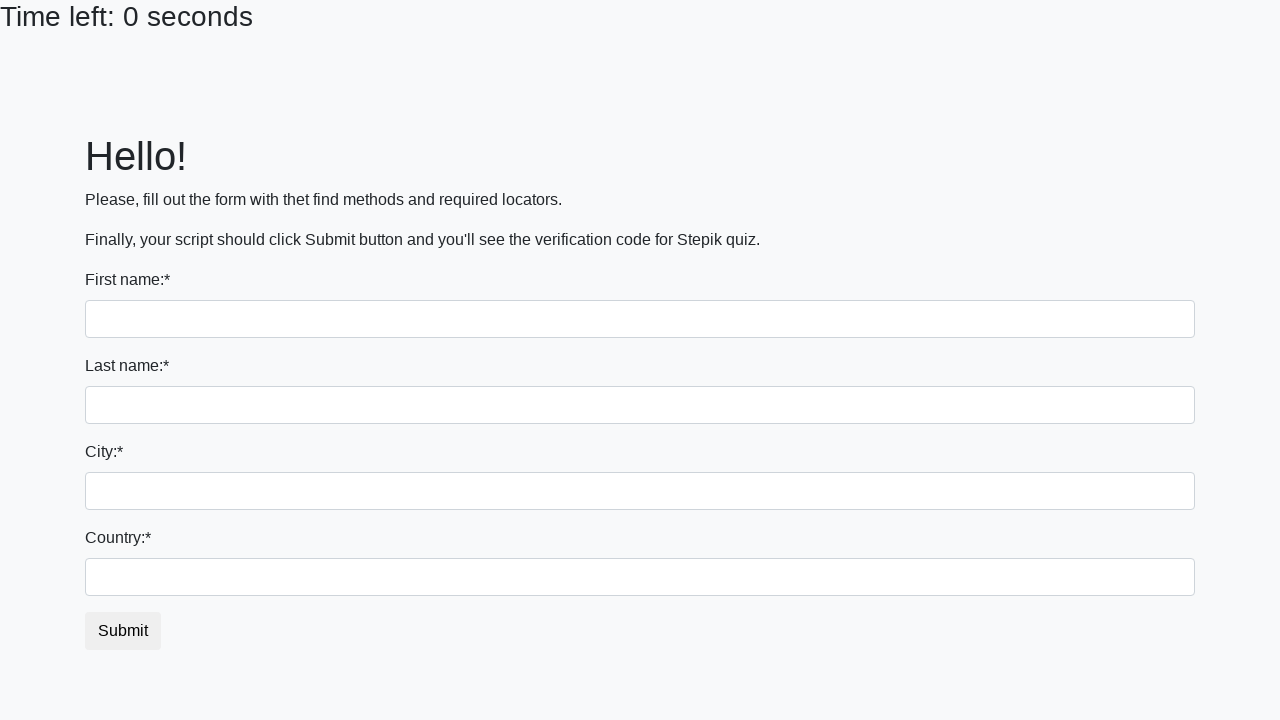